Tests flight booking form by selecting trip type, origin/destination airports, date, passenger count, and senior citizen discount, then submits a flight search

Starting URL: https://rahulshettyacademy.com/dropdownsPractise/

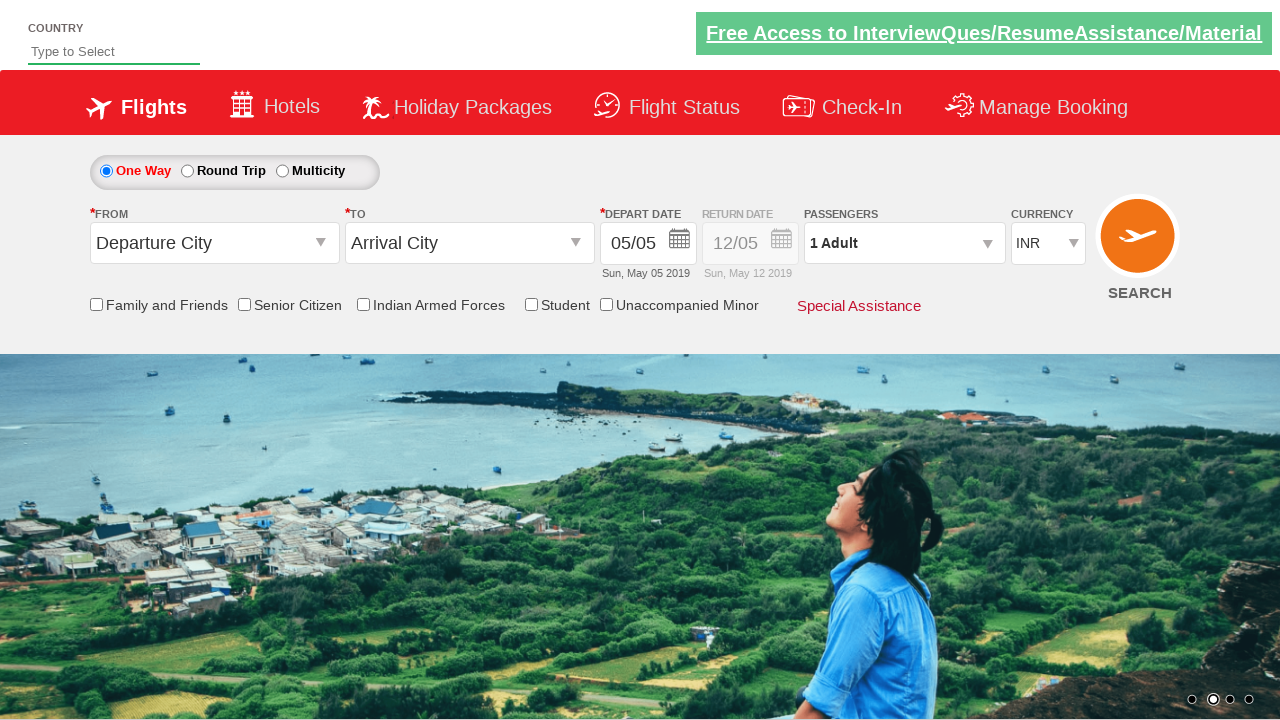

Selected one-way trip option at (106, 171) on #ctl00_mainContent_rbtnl_Trip_0
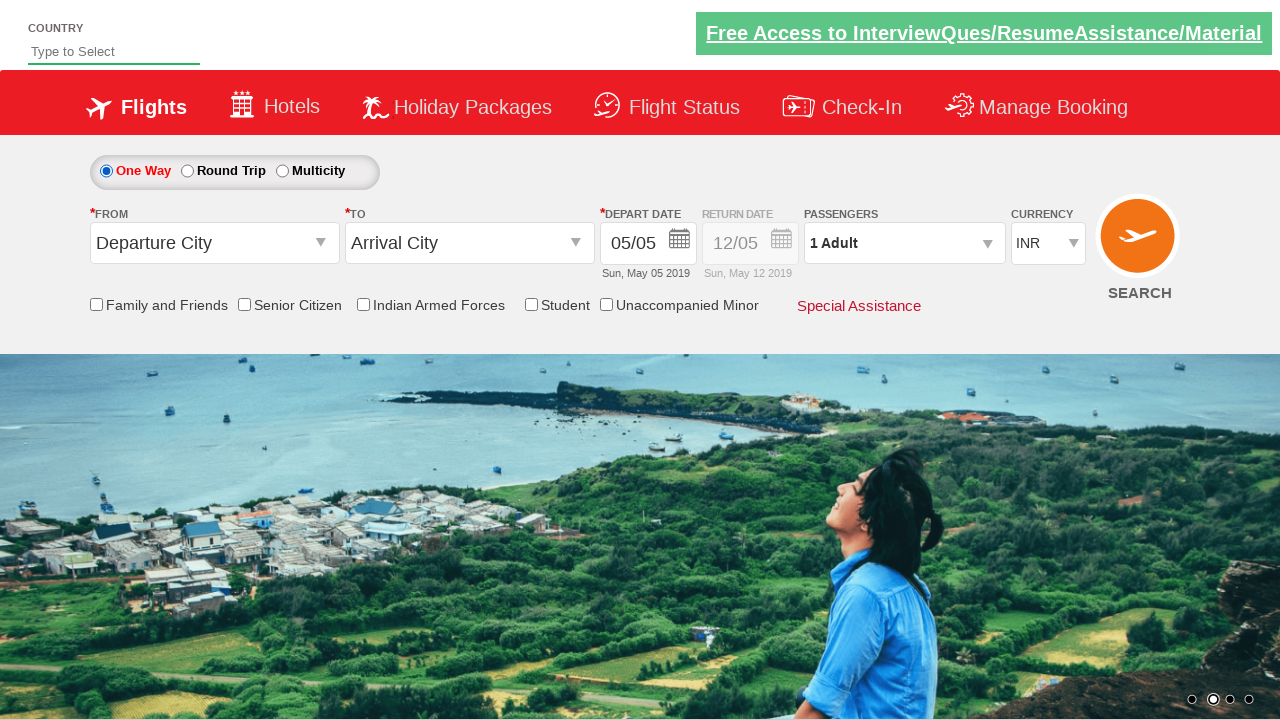

Clicked on origin station dropdown at (214, 243) on #ctl00_mainContent_ddl_originStation1_CTXT
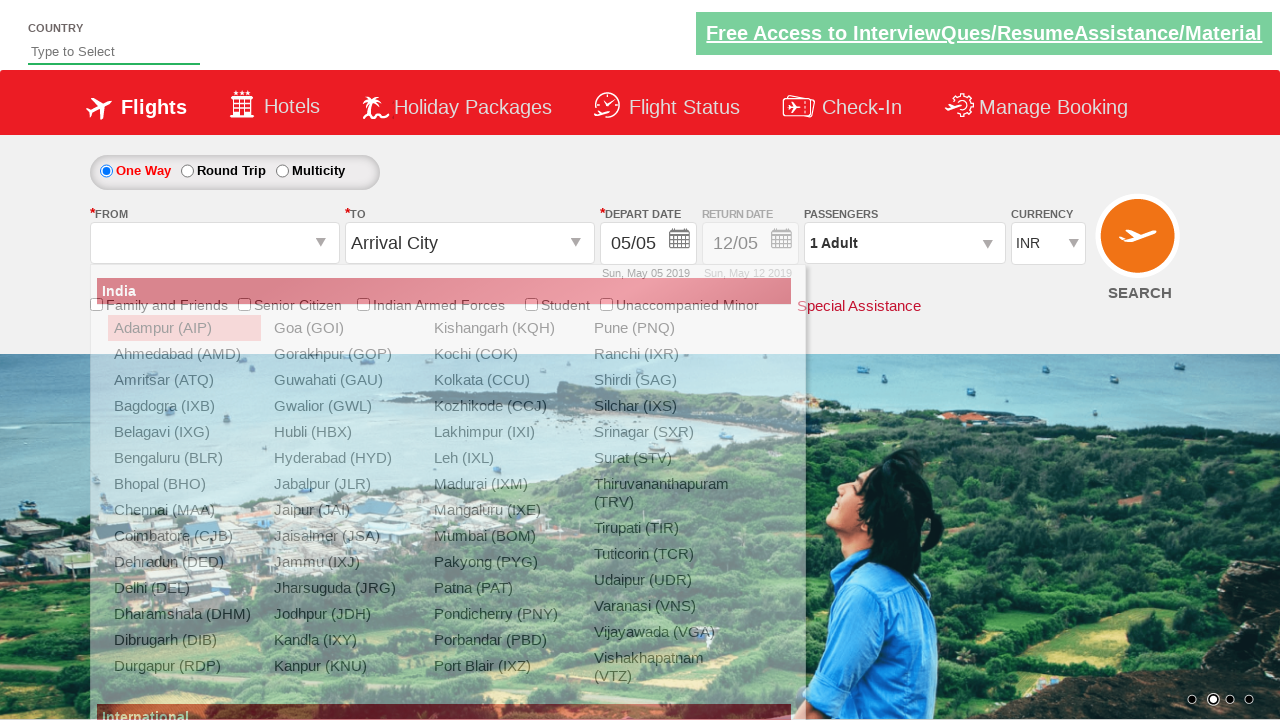

Selected Delhi (DEL) as origin airport at (184, 588) on xpath=//a[@value='DEL']
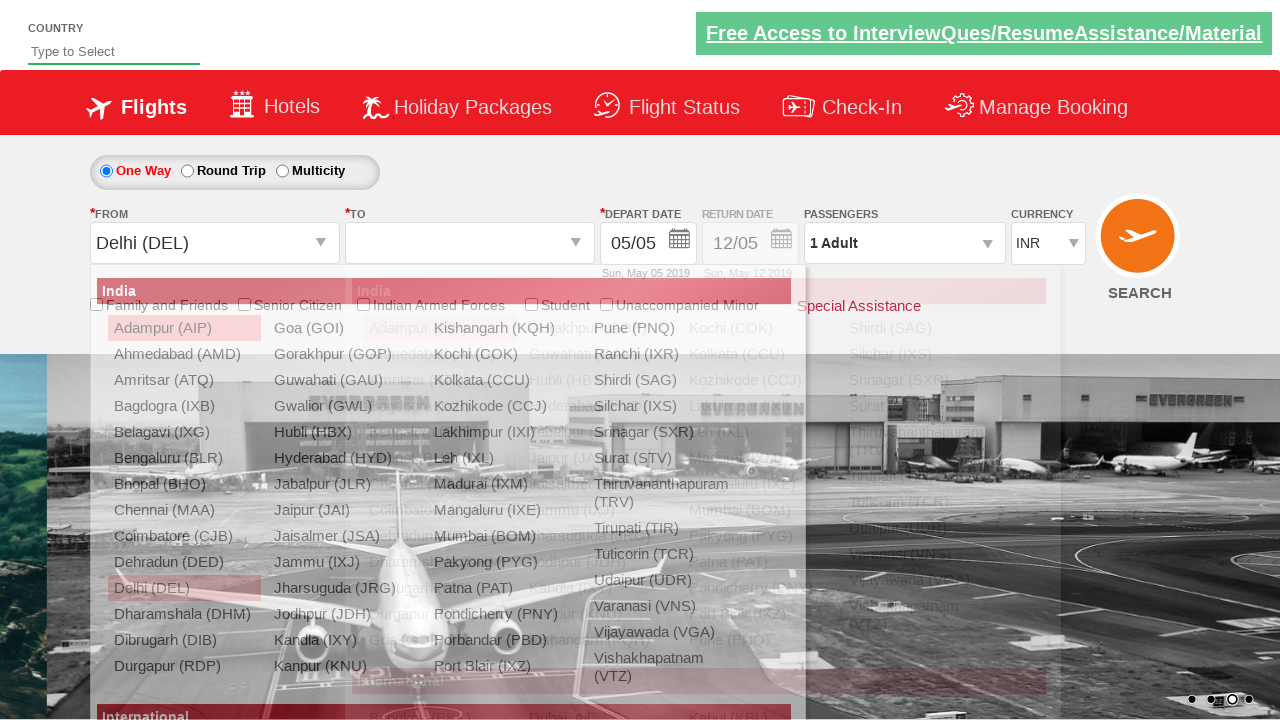

Waited for destination dropdown to be ready
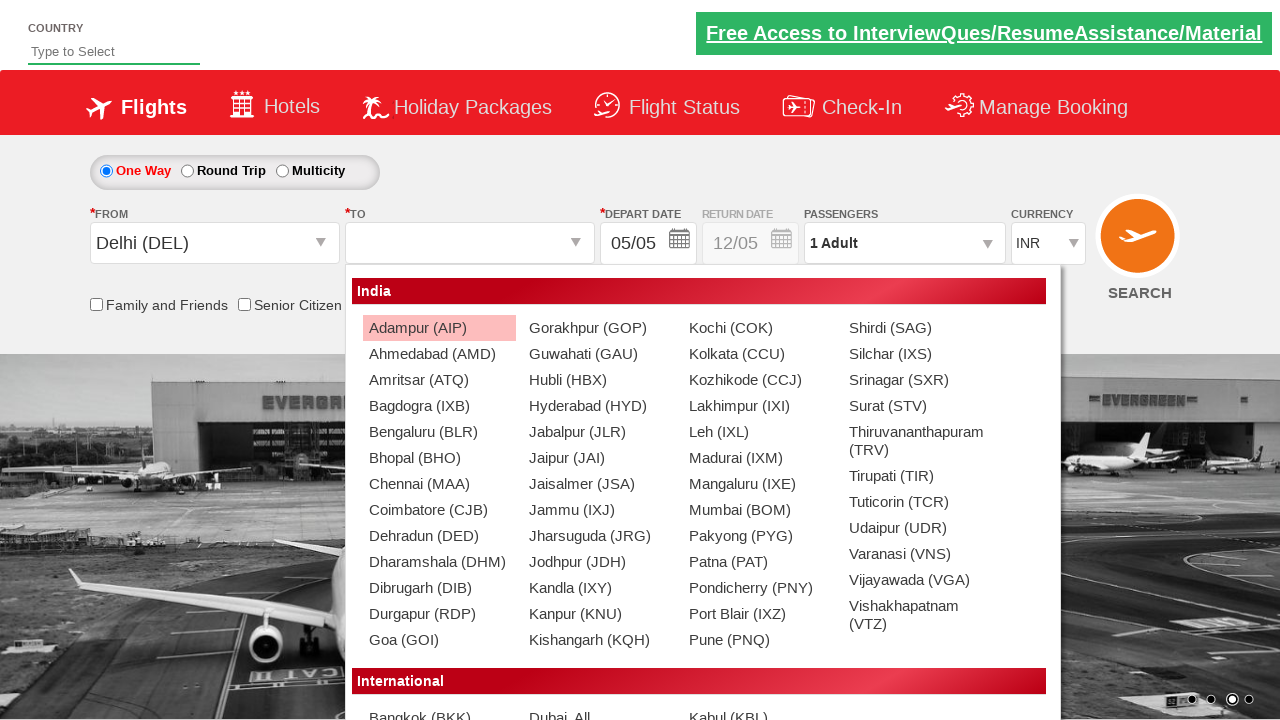

Selected Chennai (MAA) as destination airport at (439, 484) on xpath=//div[@id='glsctl00_mainContent_ddl_destinationStation1_CTNR'] //a[@value=
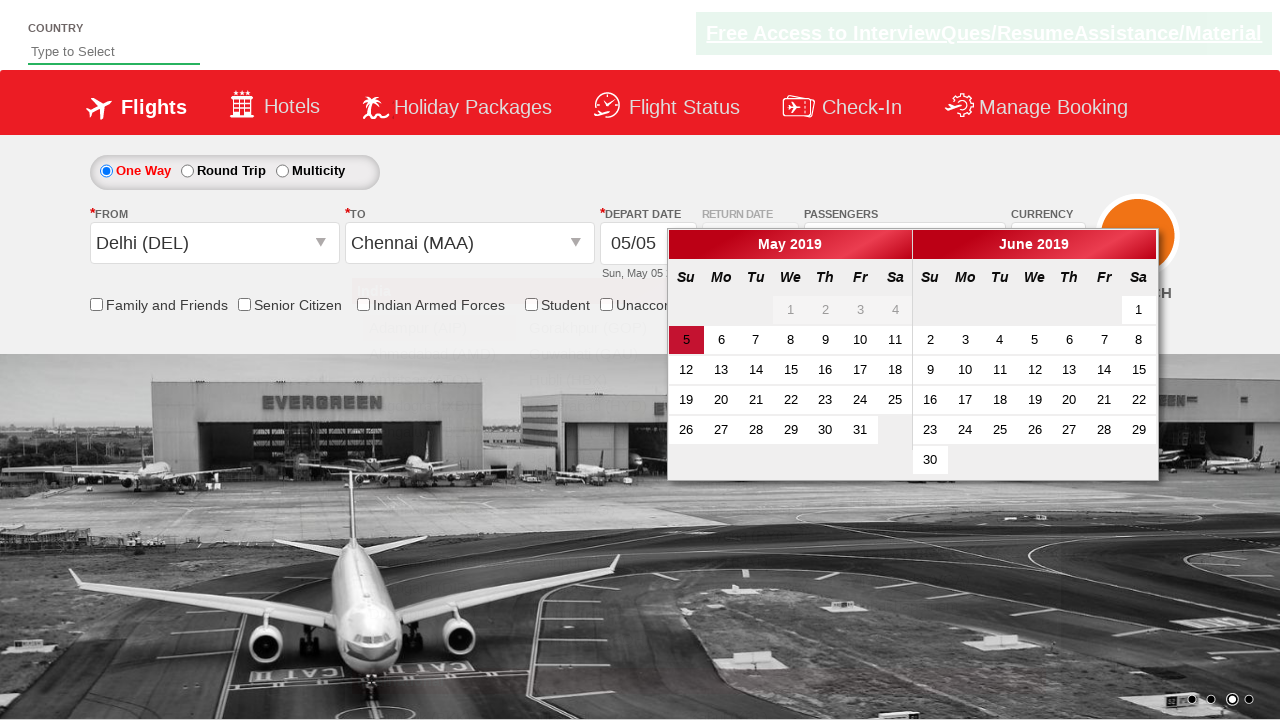

Selected 14th as travel date at (756, 370) on xpath=//a[normalize-space()='14']
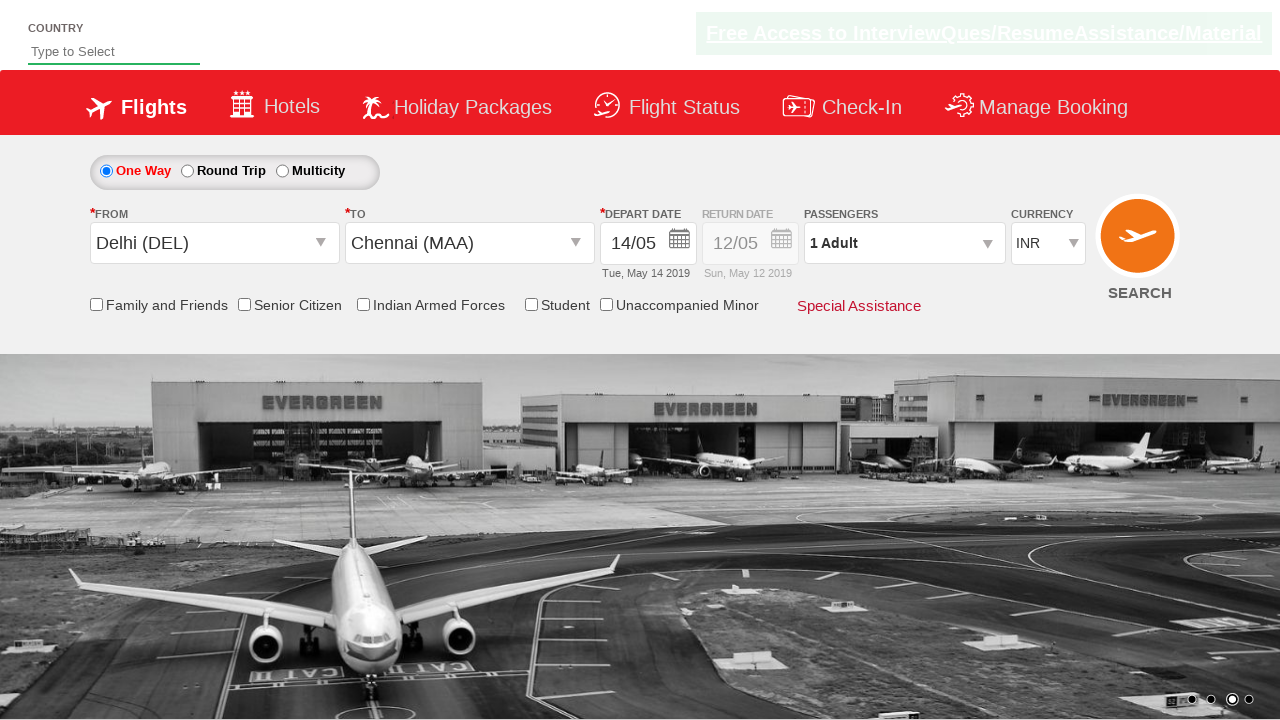

Enabled senior citizen discount checkbox at (244, 304) on input[id*='SeniorCitizenDiscount']
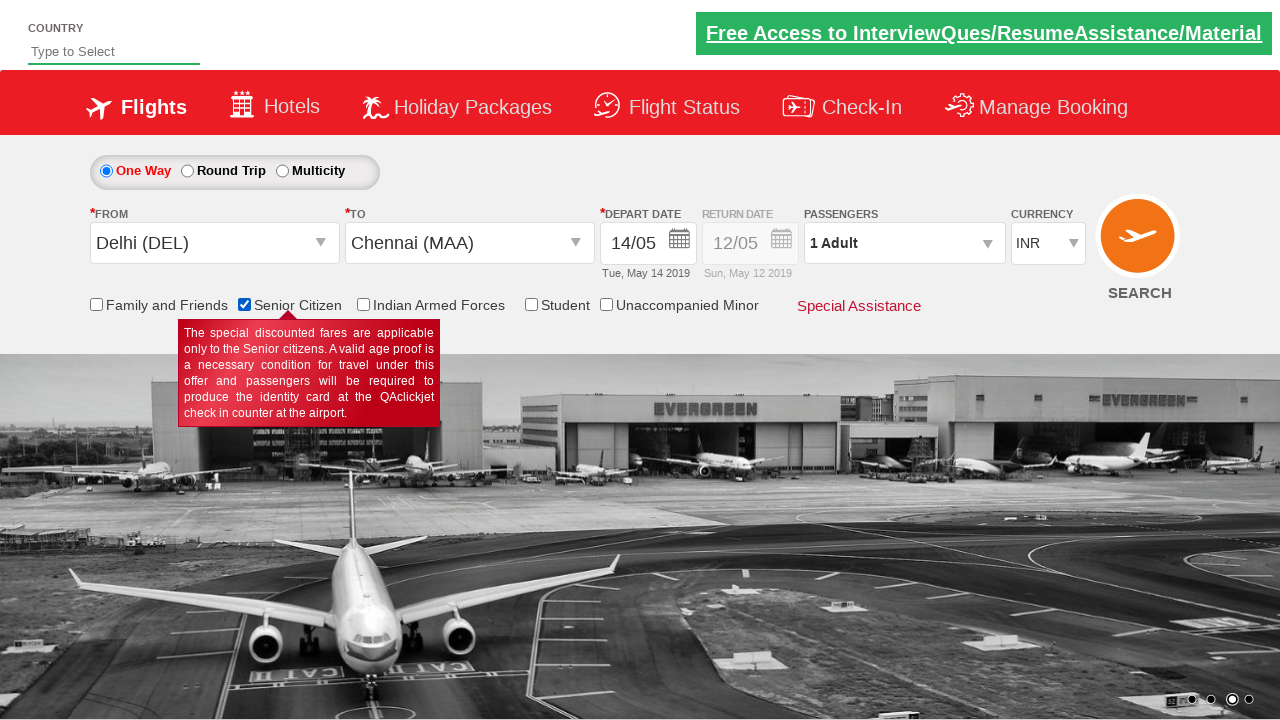

Clicked on passenger info dropdown at (904, 243) on #divpaxinfo
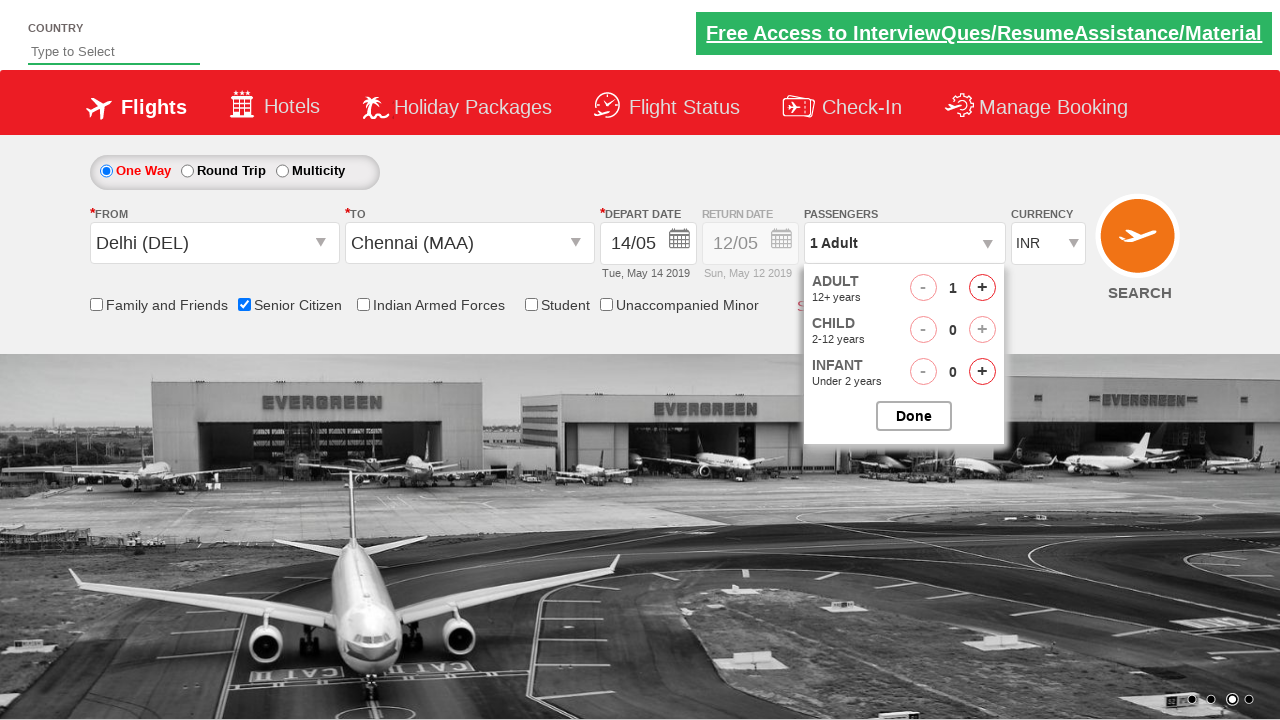

Waited for passenger dropdown to open
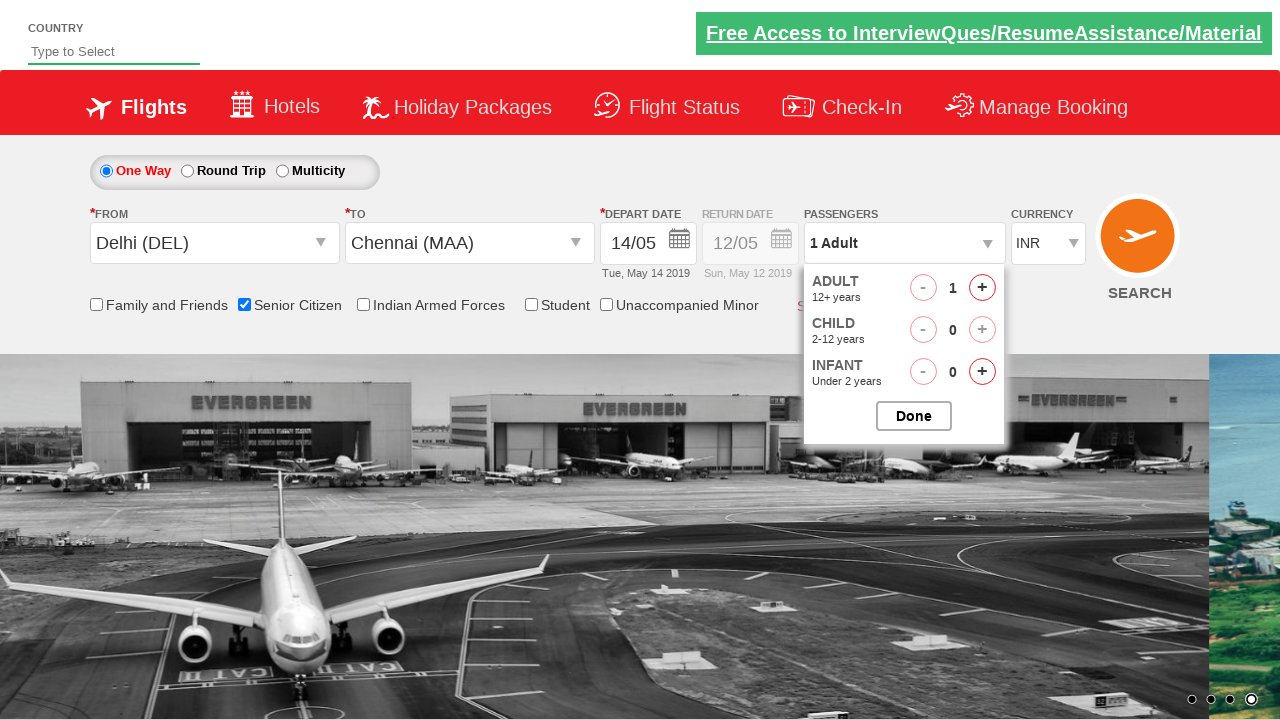

Incremented adult passenger count (iteration 1/4) at (982, 288) on #hrefIncAdt
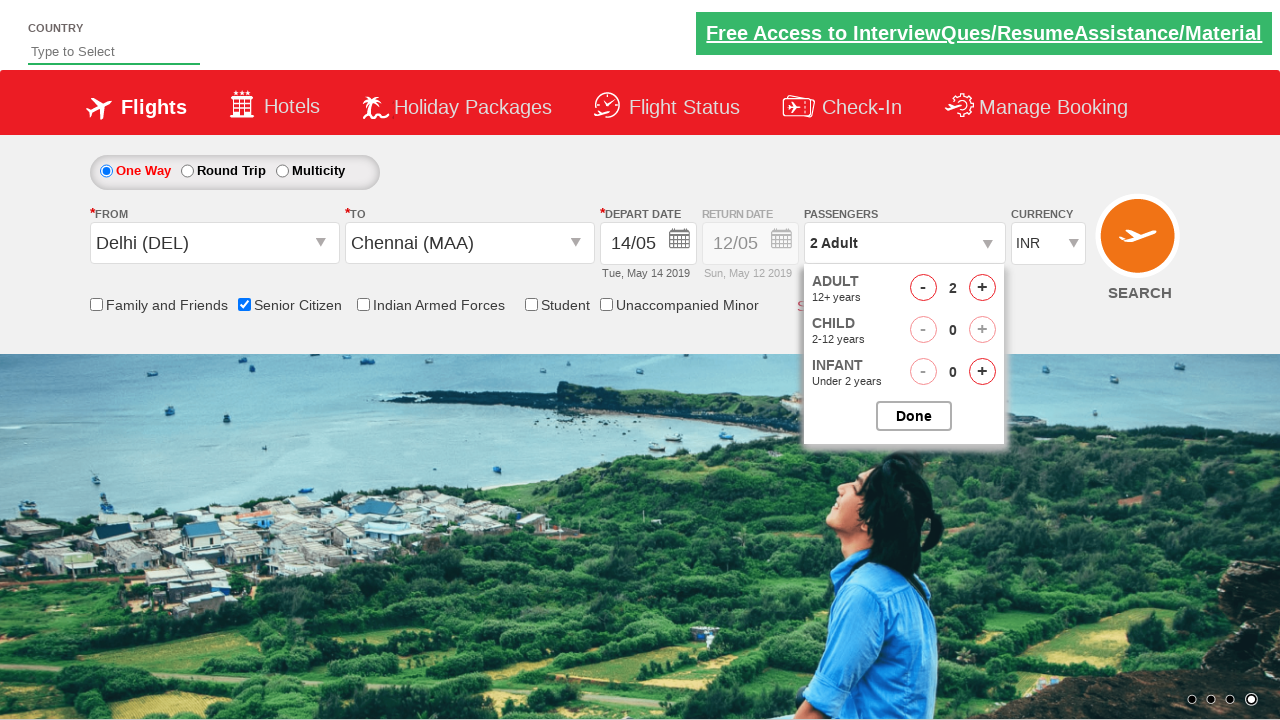

Incremented adult passenger count (iteration 2/4) at (982, 288) on #hrefIncAdt
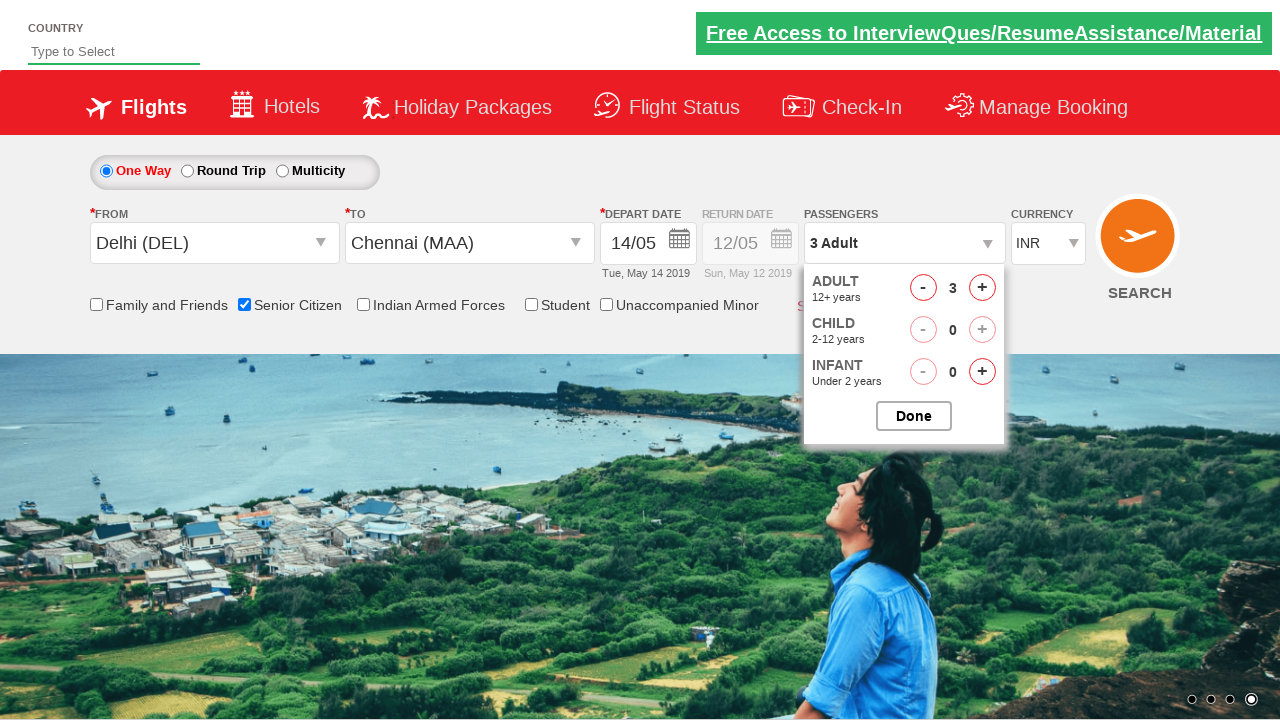

Incremented adult passenger count (iteration 3/4) at (982, 288) on #hrefIncAdt
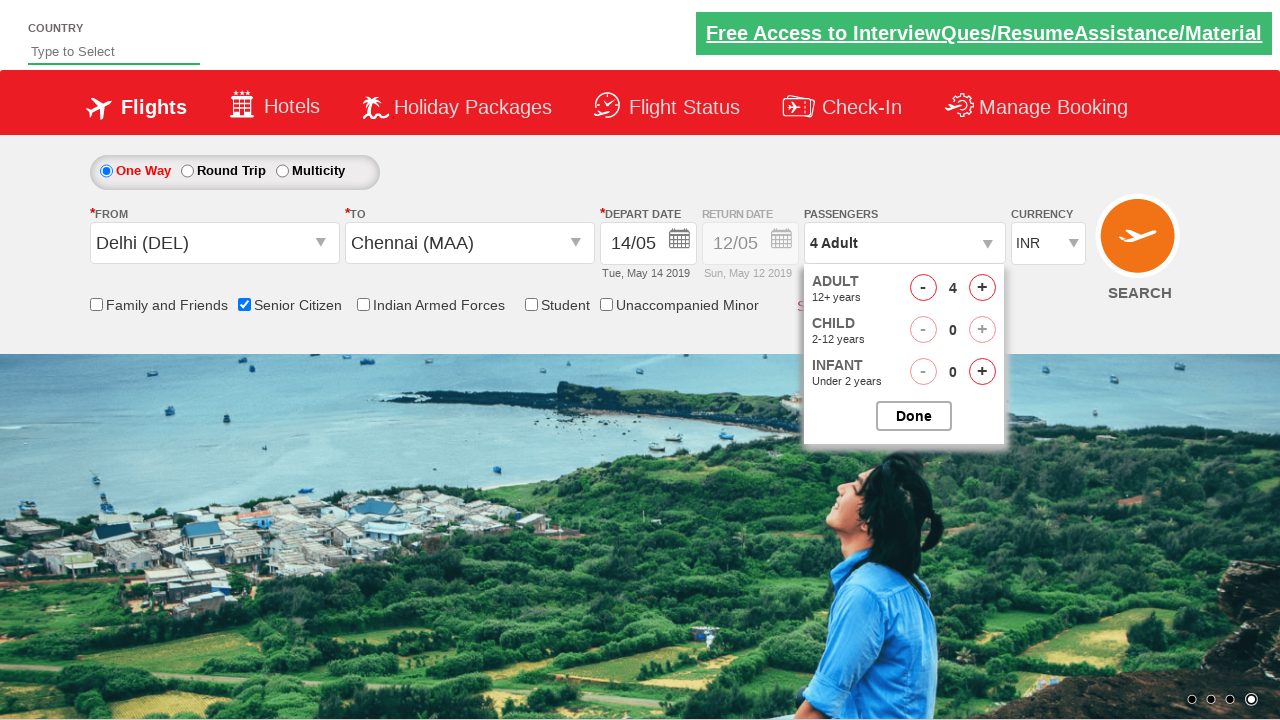

Incremented adult passenger count (iteration 4/4) at (982, 288) on #hrefIncAdt
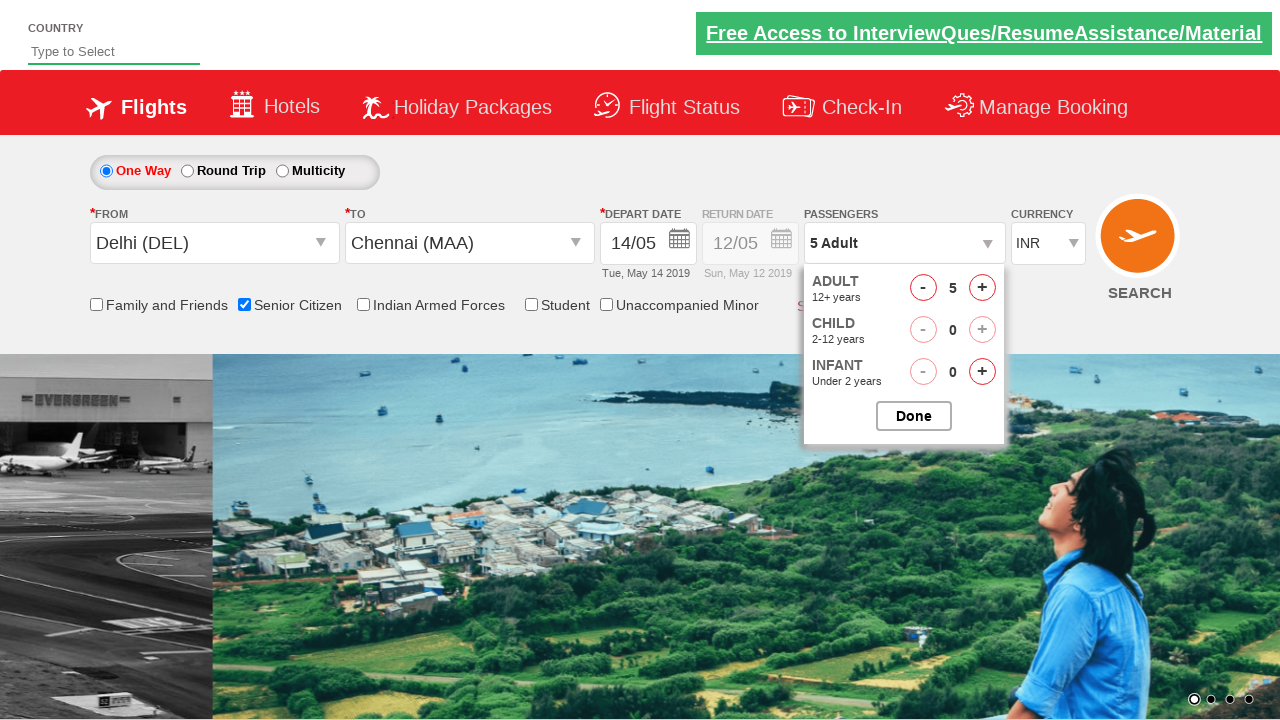

Closed passenger selection dropdown at (914, 416) on #btnclosepaxoption
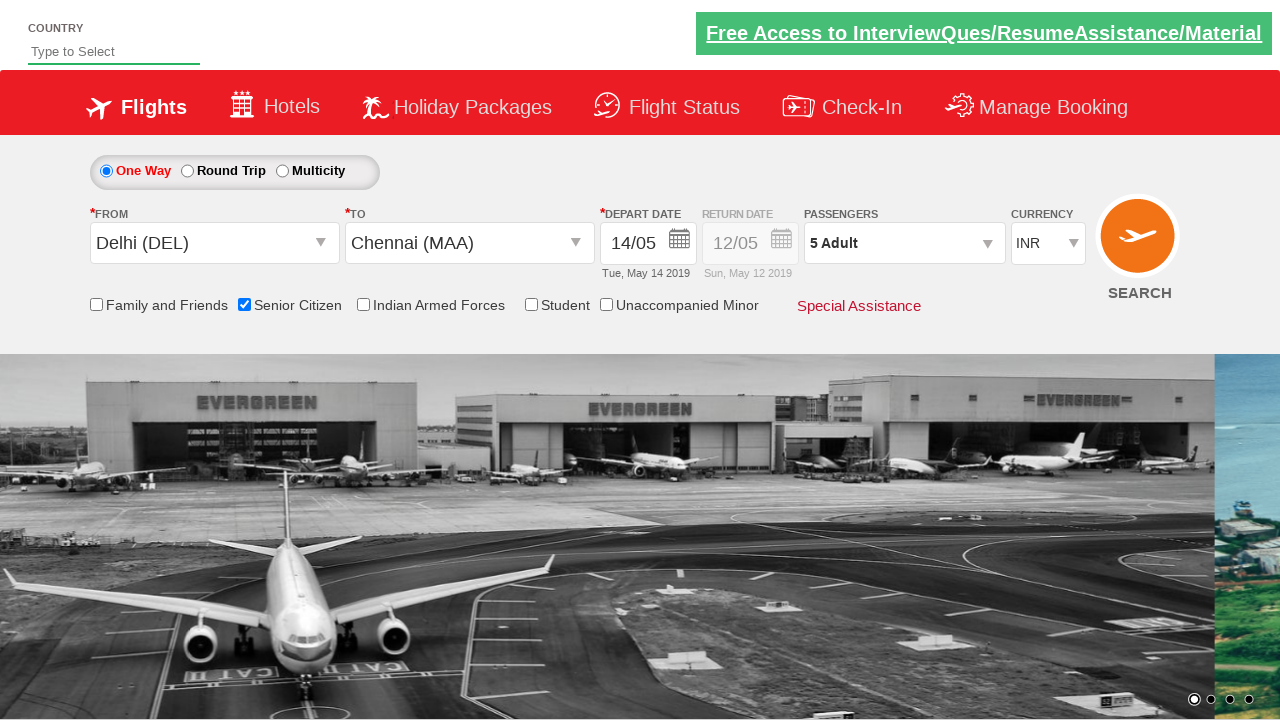

Clicked Search button to initiate flight search at (1140, 245) on input[value='Search']
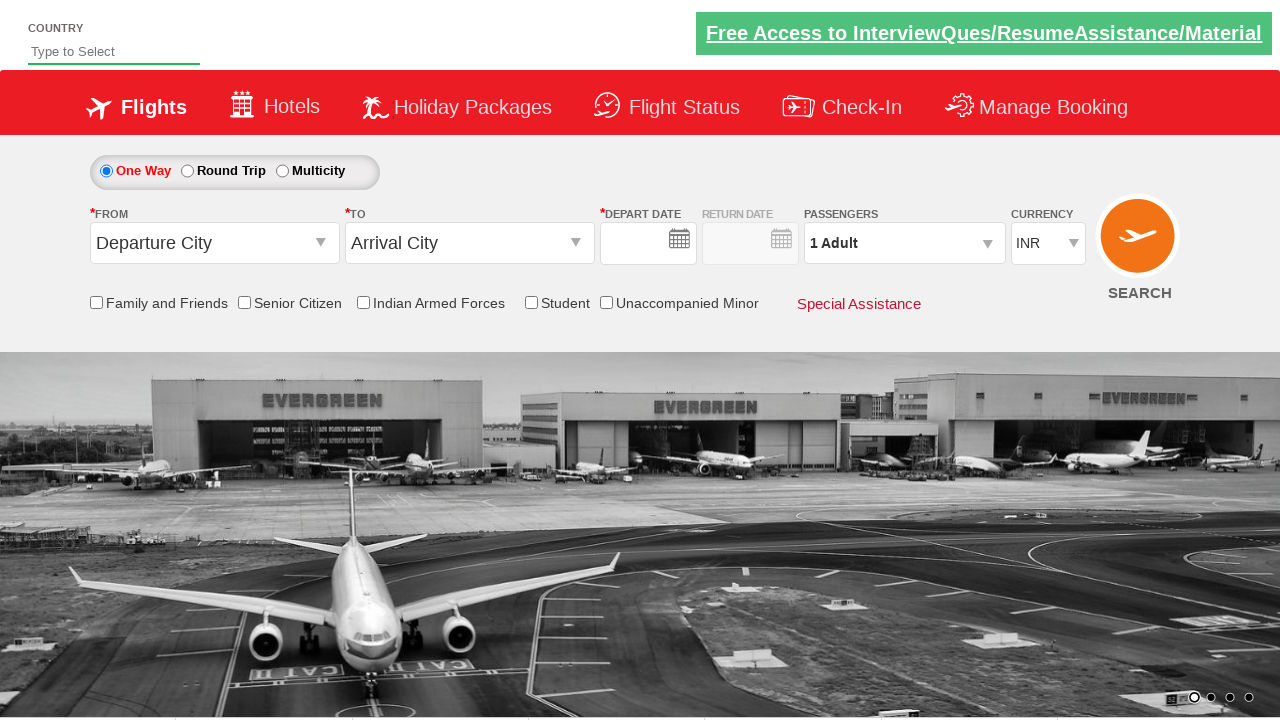

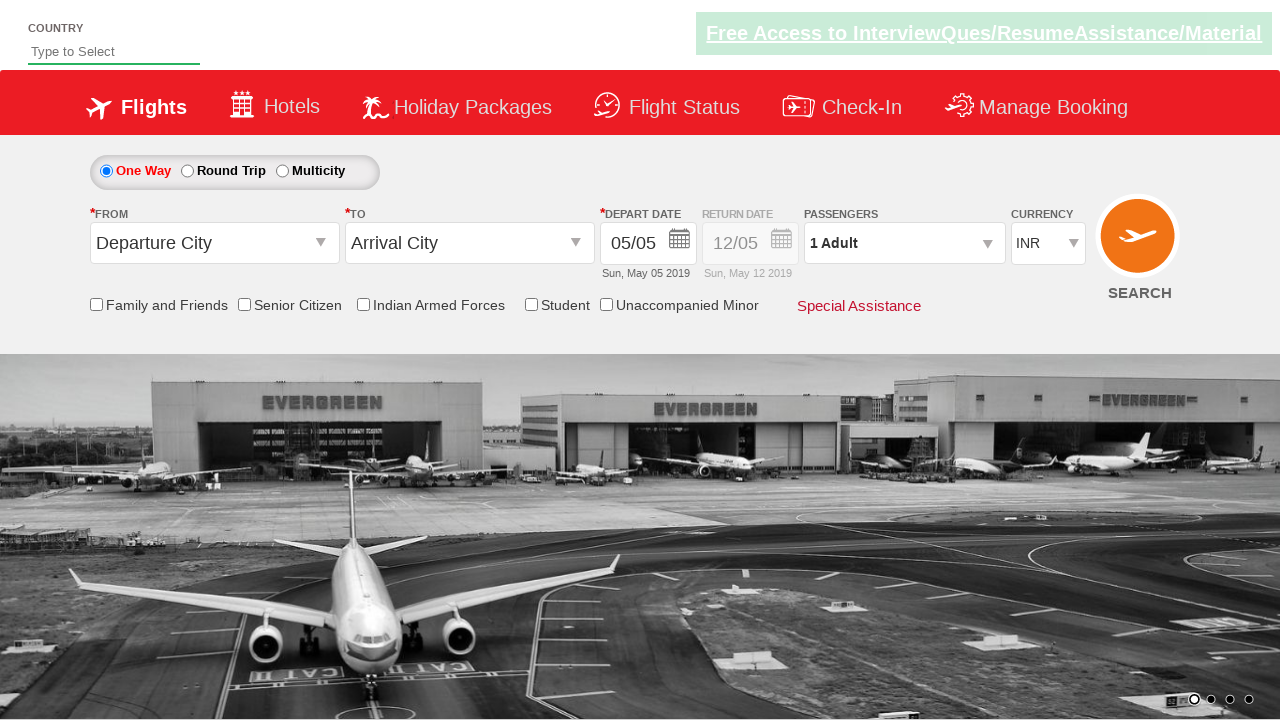